Navigates to Playwright homepage and clicks on the 'Get Started' link

Starting URL: https://playwright.dev/

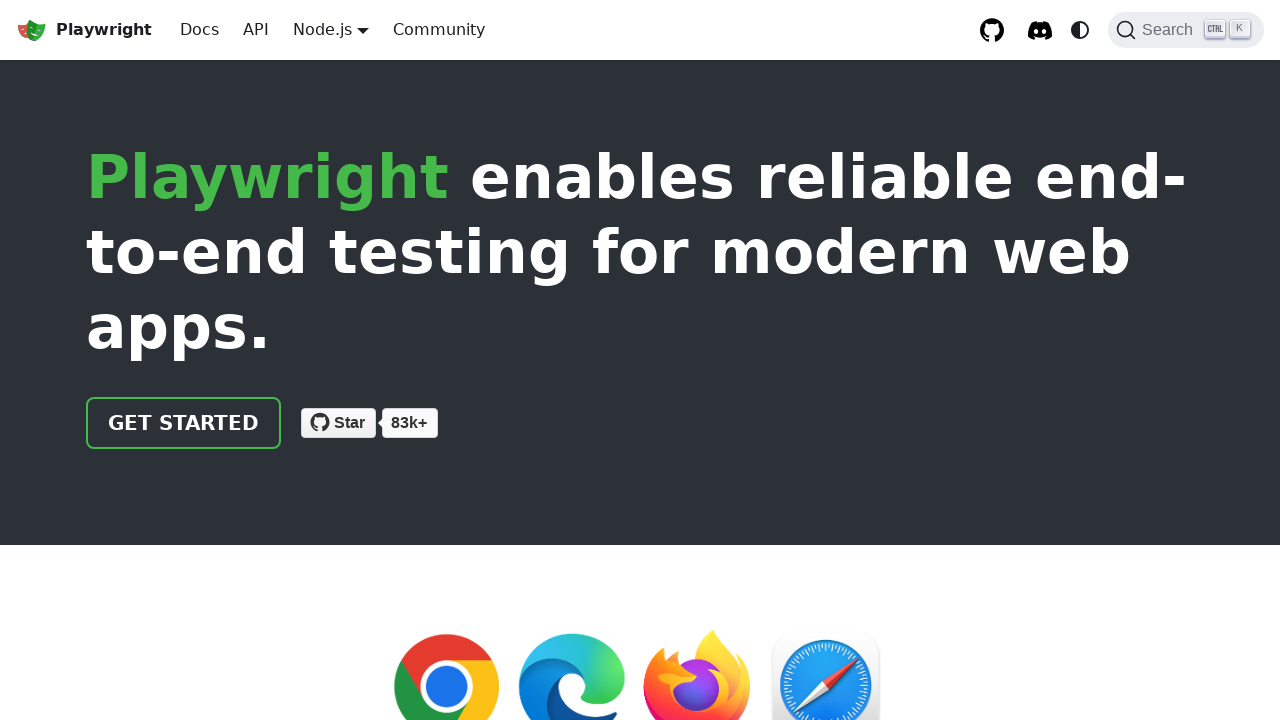

Navigated to Playwright homepage
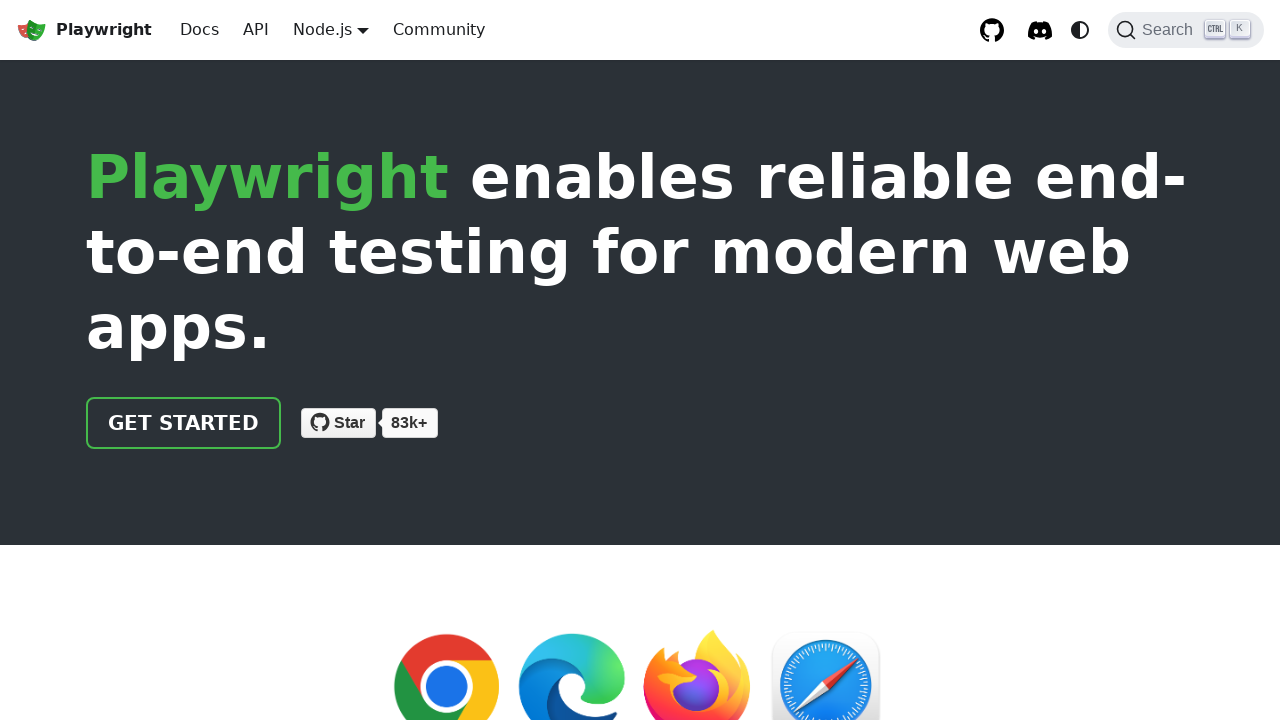

Clicked on the 'Get Started' link at (184, 423) on internal:text="Get Started"i
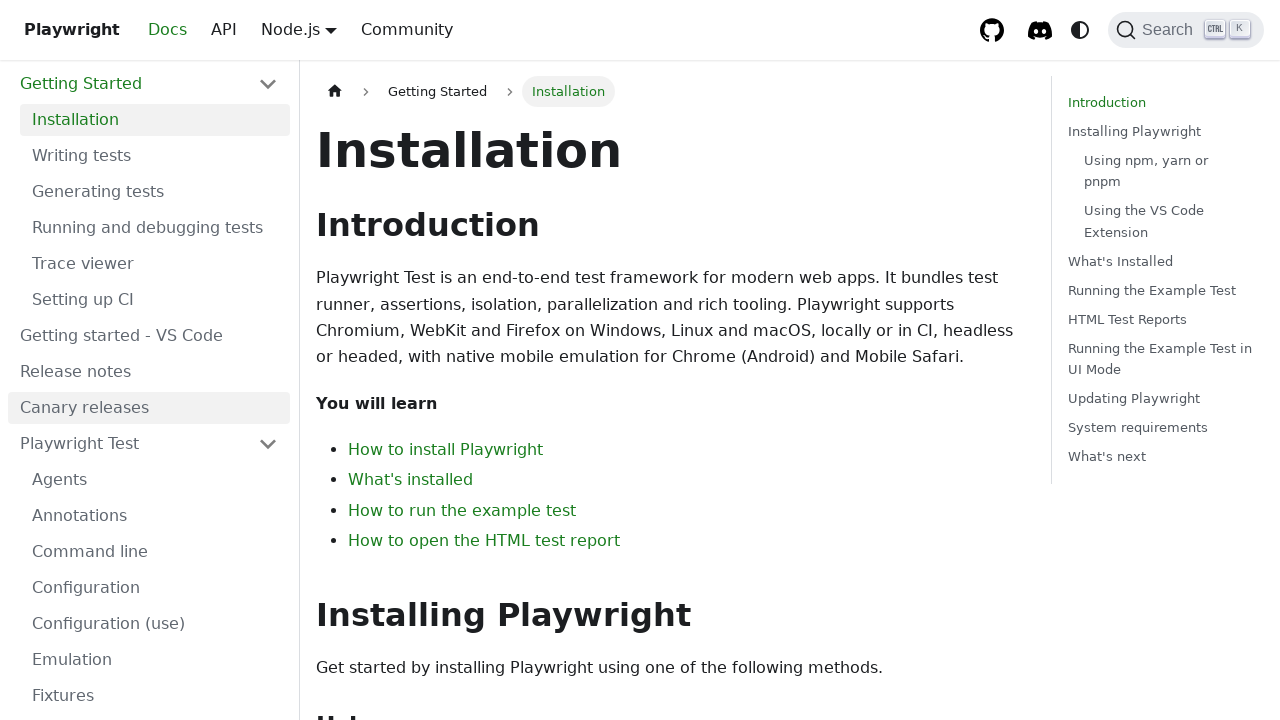

Page loaded and DOM content ready
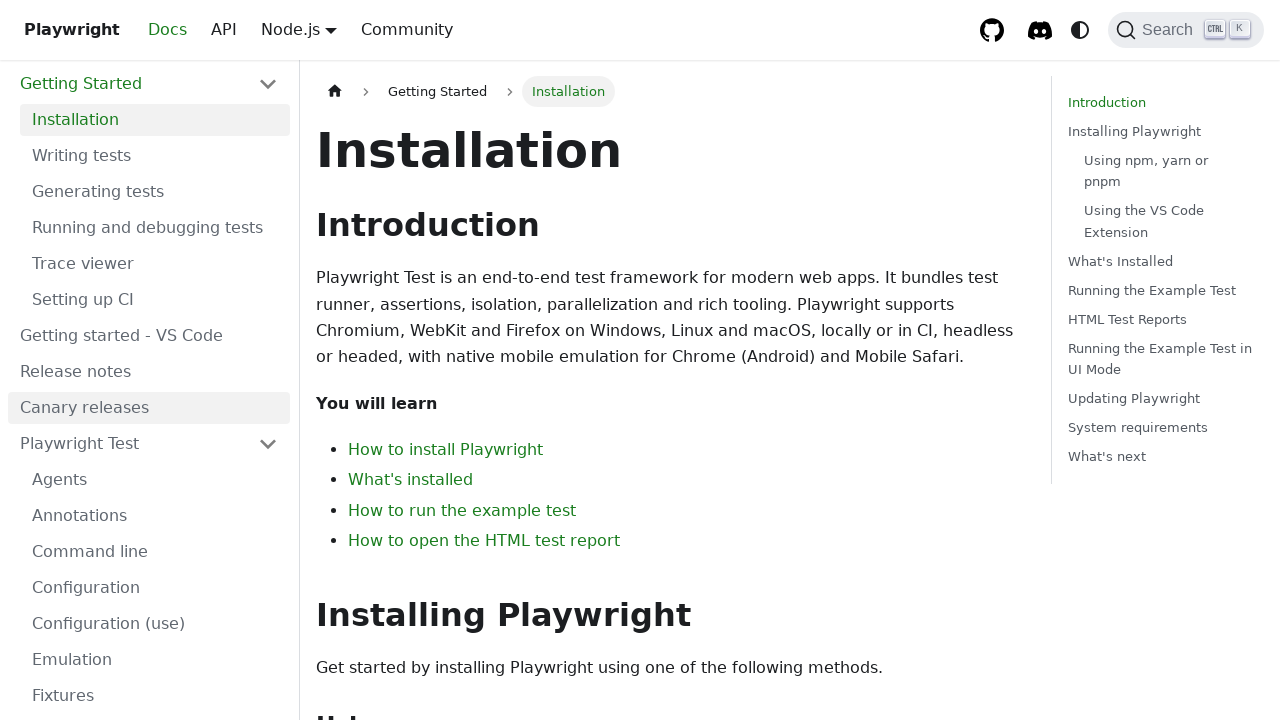

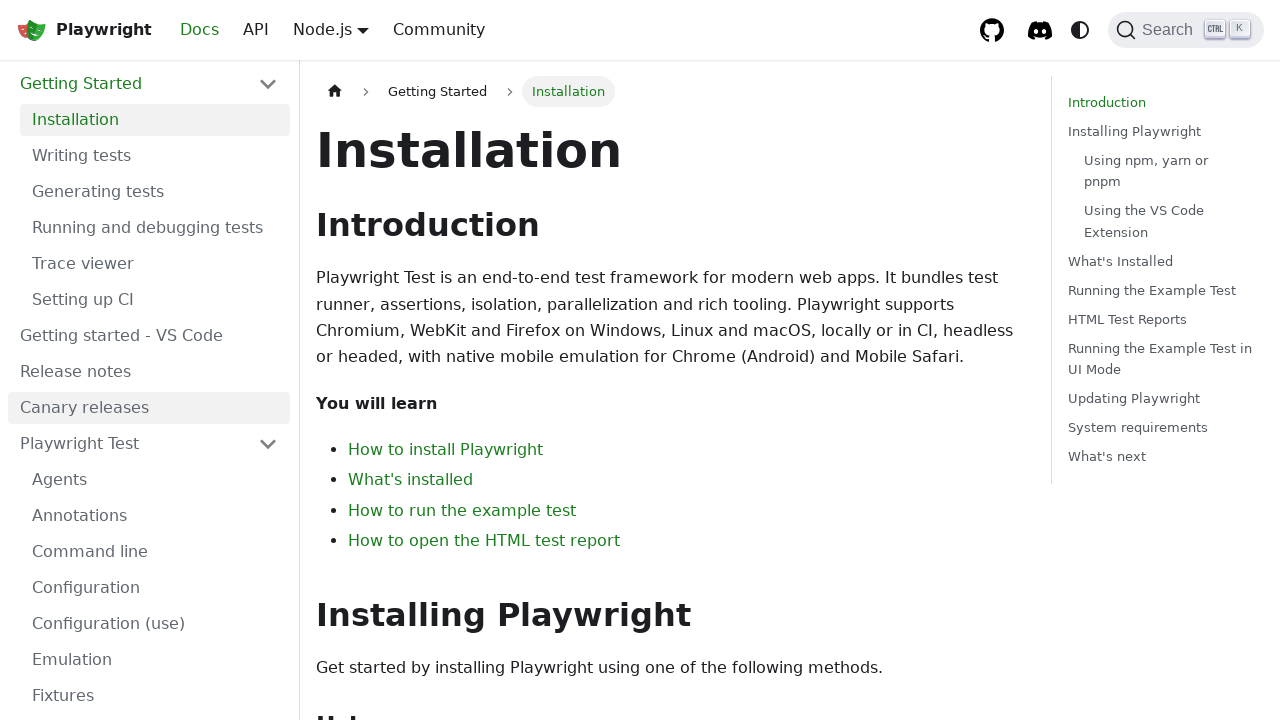